Tests A/B test opt-out by adding an opt-out cookie before visiting the A/B test page, then navigating to the test page and verifying opt-out is active.

Starting URL: http://the-internet.herokuapp.com

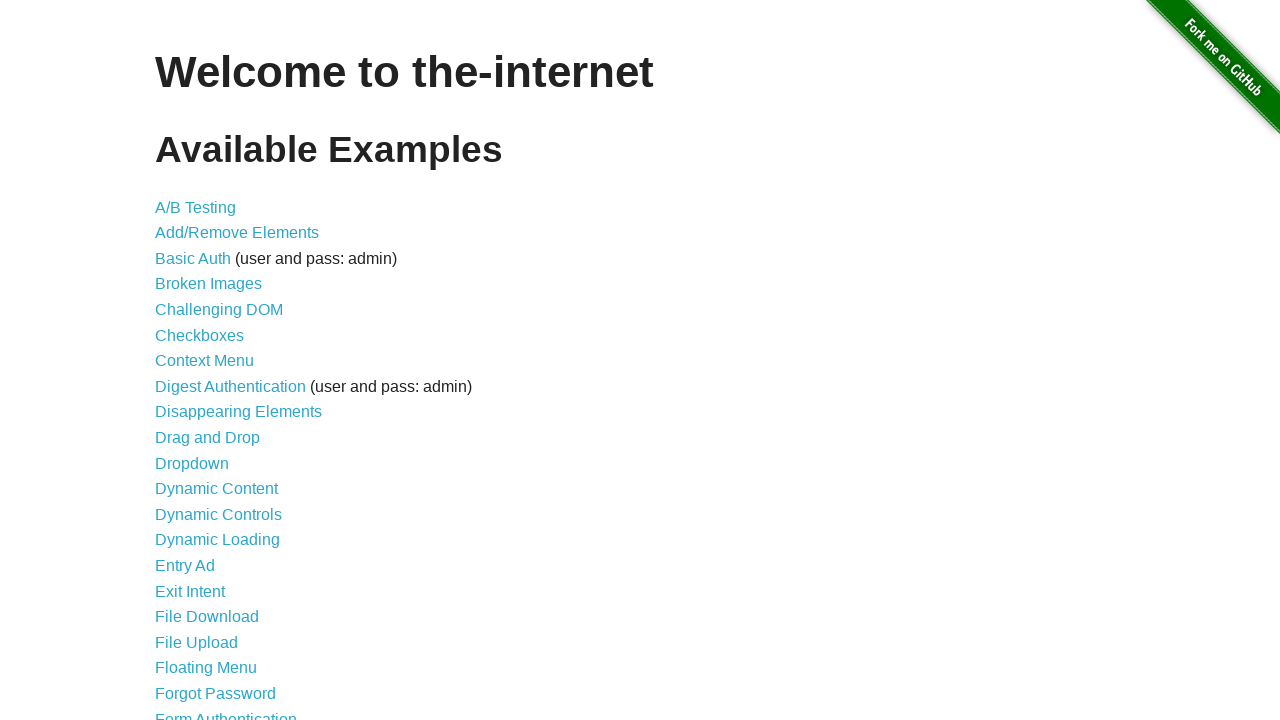

Added optimizelyOptOut cookie to disable A/B test
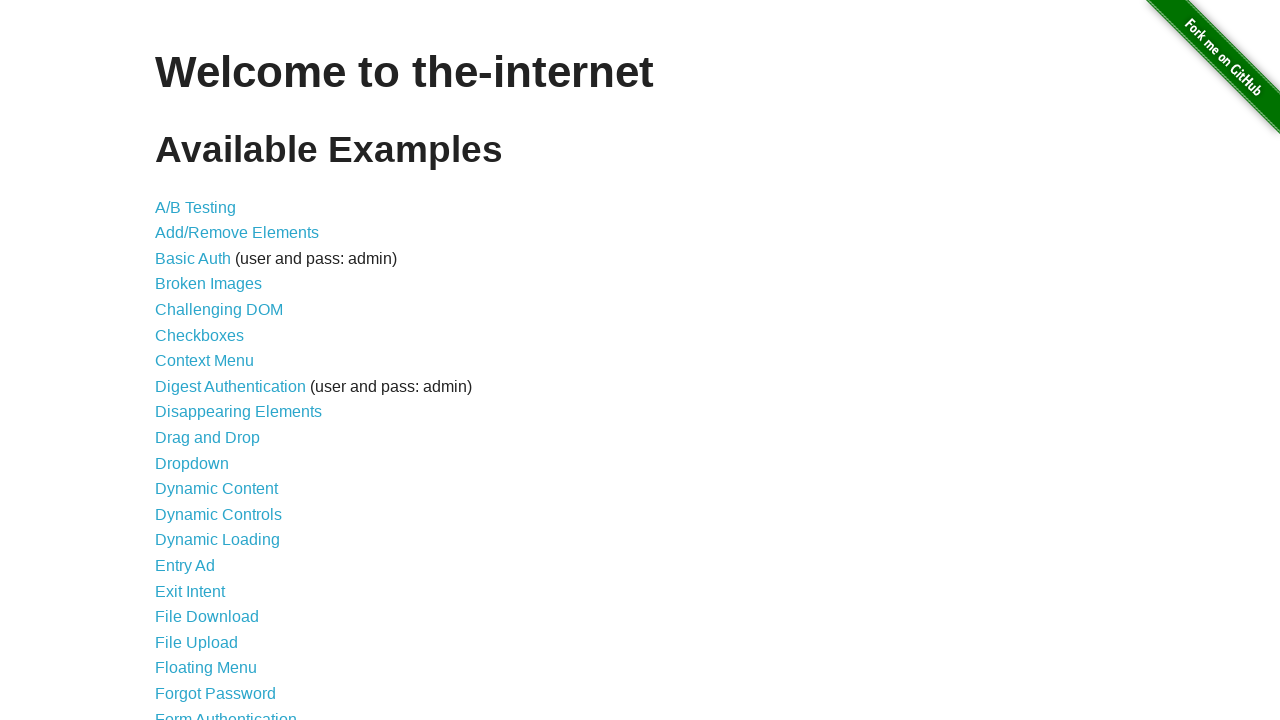

Navigated to A/B test page
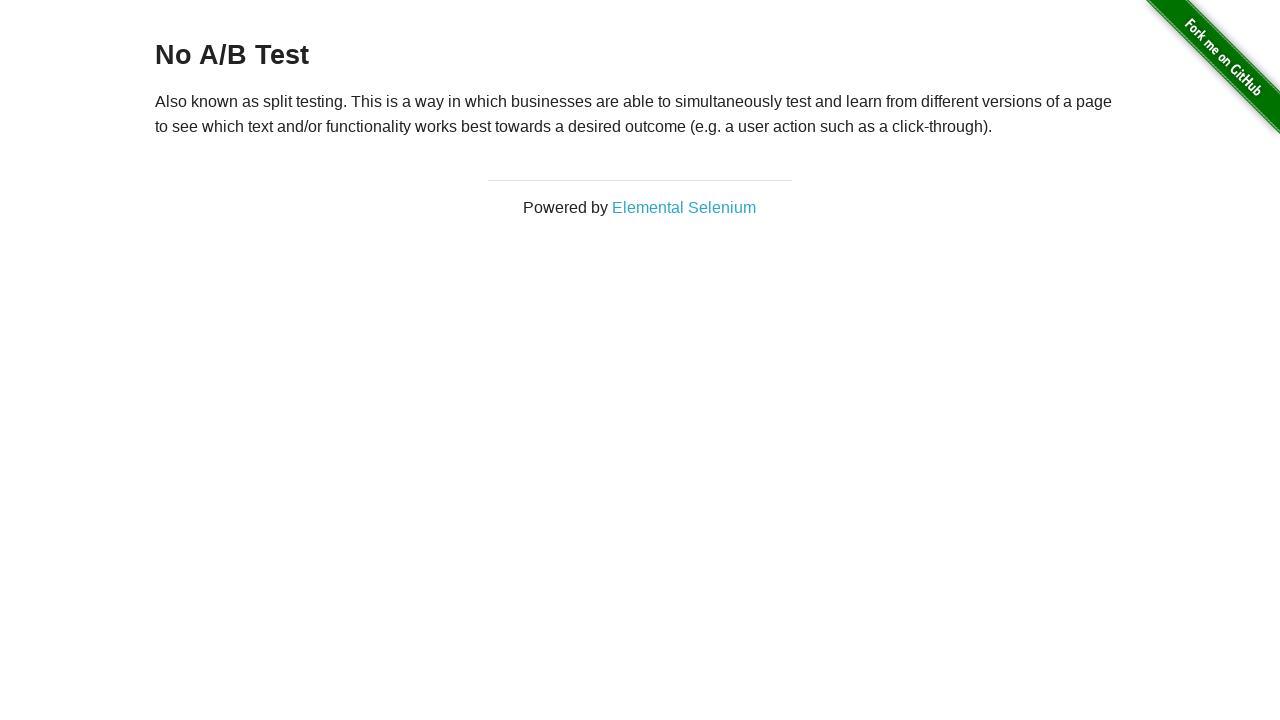

Retrieved heading text from page
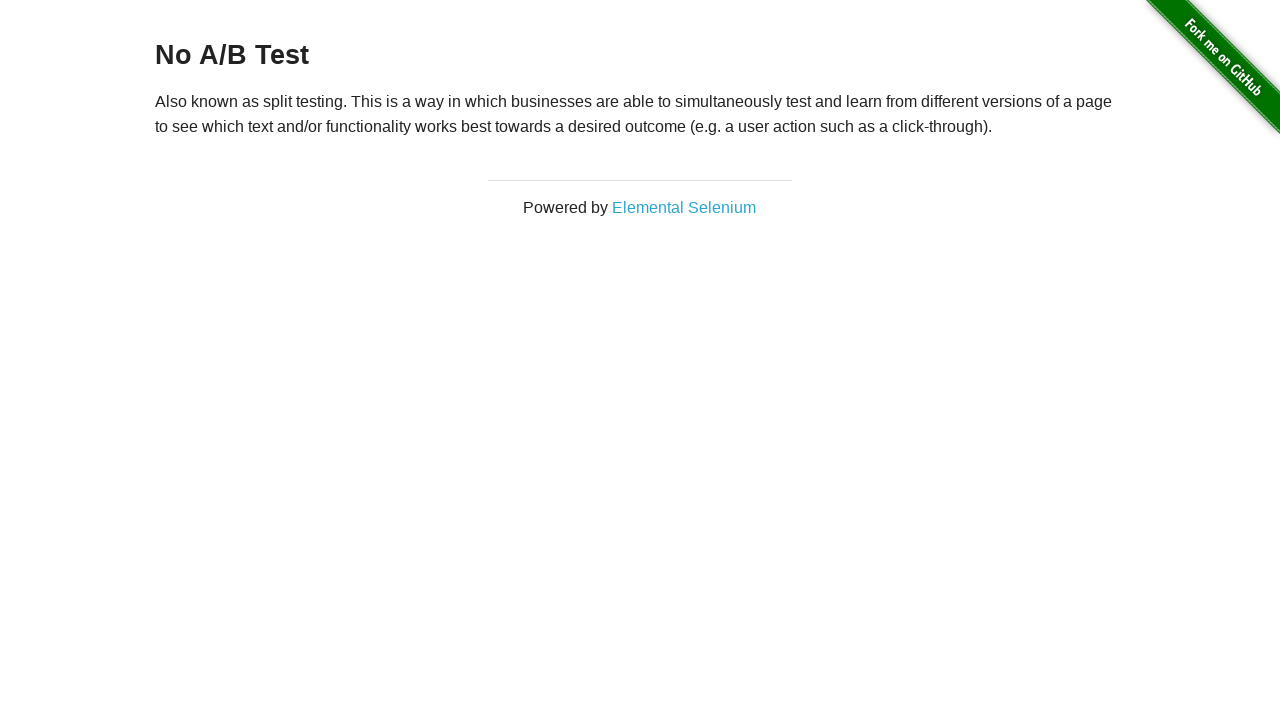

Verified heading starts with 'No A/B Test' - opt-out cookie is active
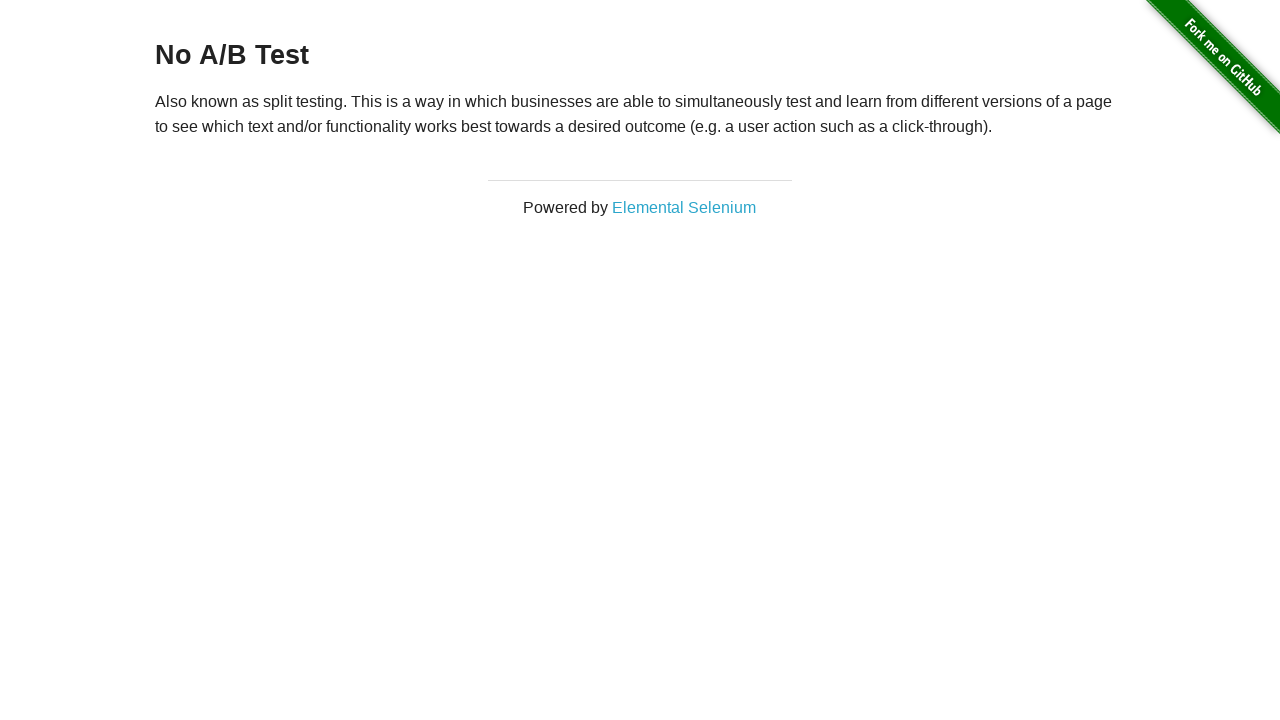

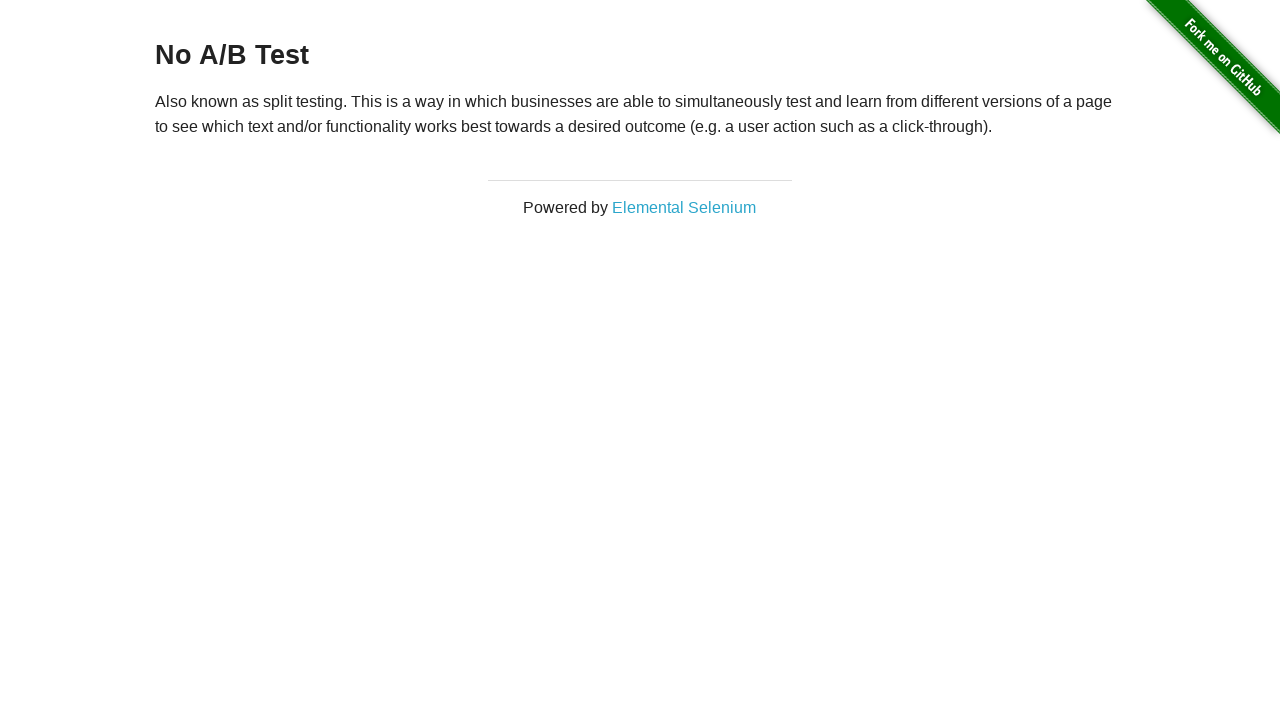